Tests adding a monitor to cart by navigating to Monitors category, selecting the first monitor, and adding it to cart

Starting URL: https://www.demoblaze.com/

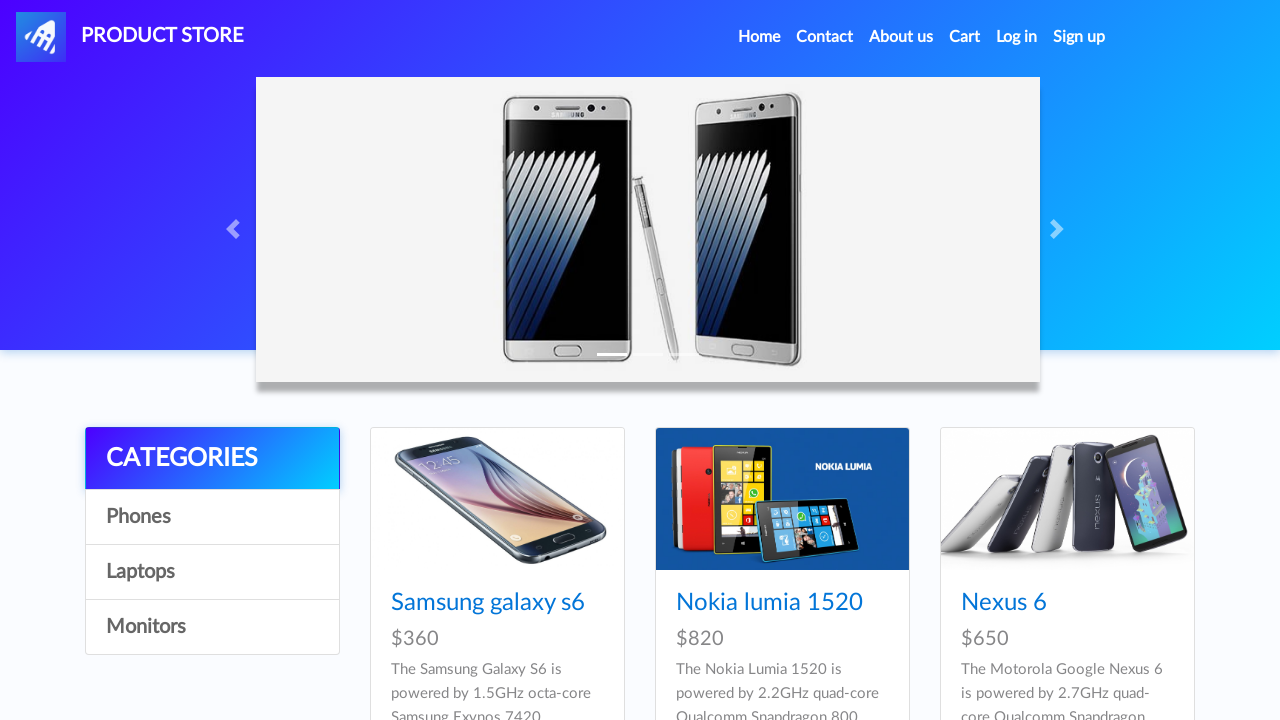

Clicked on Monitors category link at (212, 627) on a:text('Monitors')
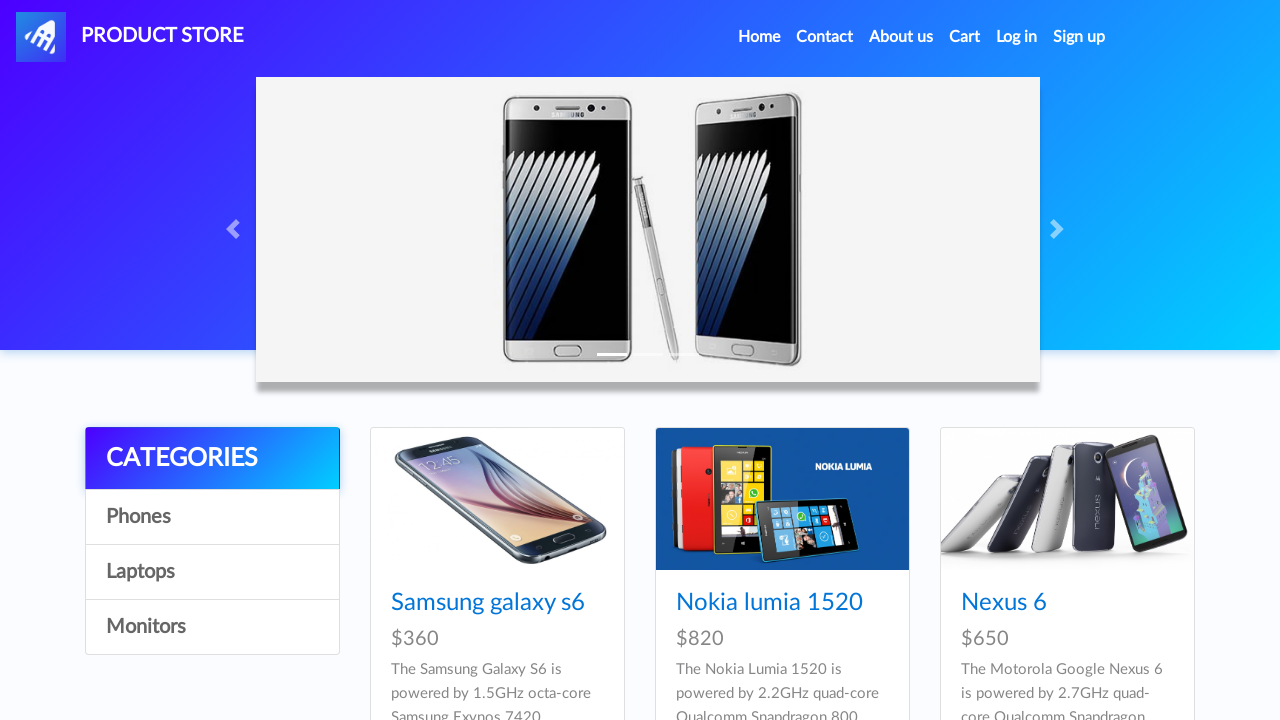

Waited for monitors to load
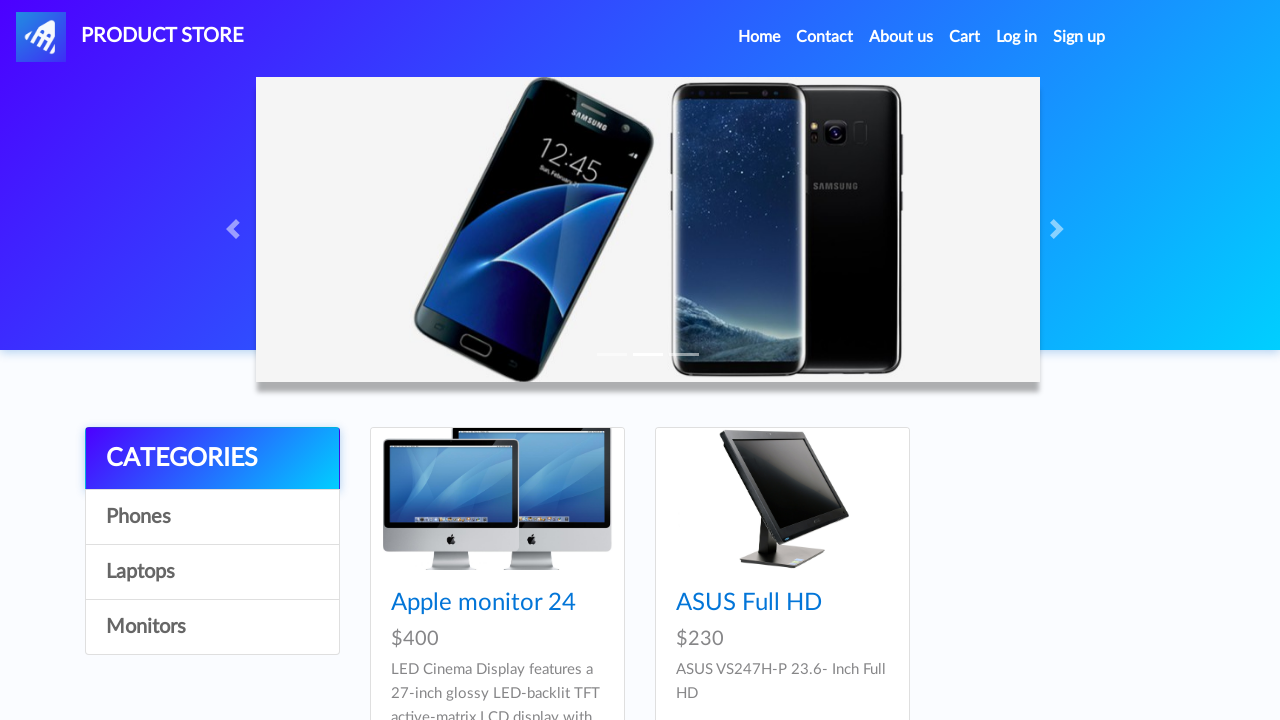

Located monitor elements
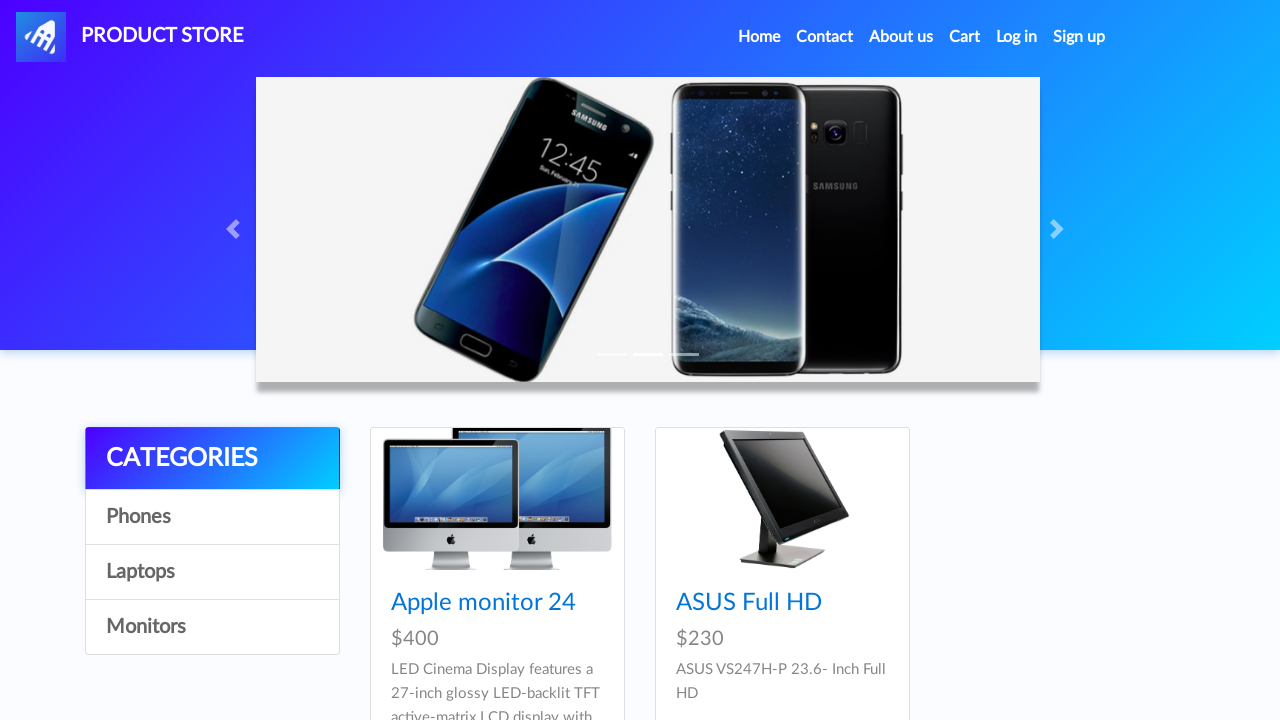

Clicked on first monitor at (484, 603) on .card-title a >> nth=0
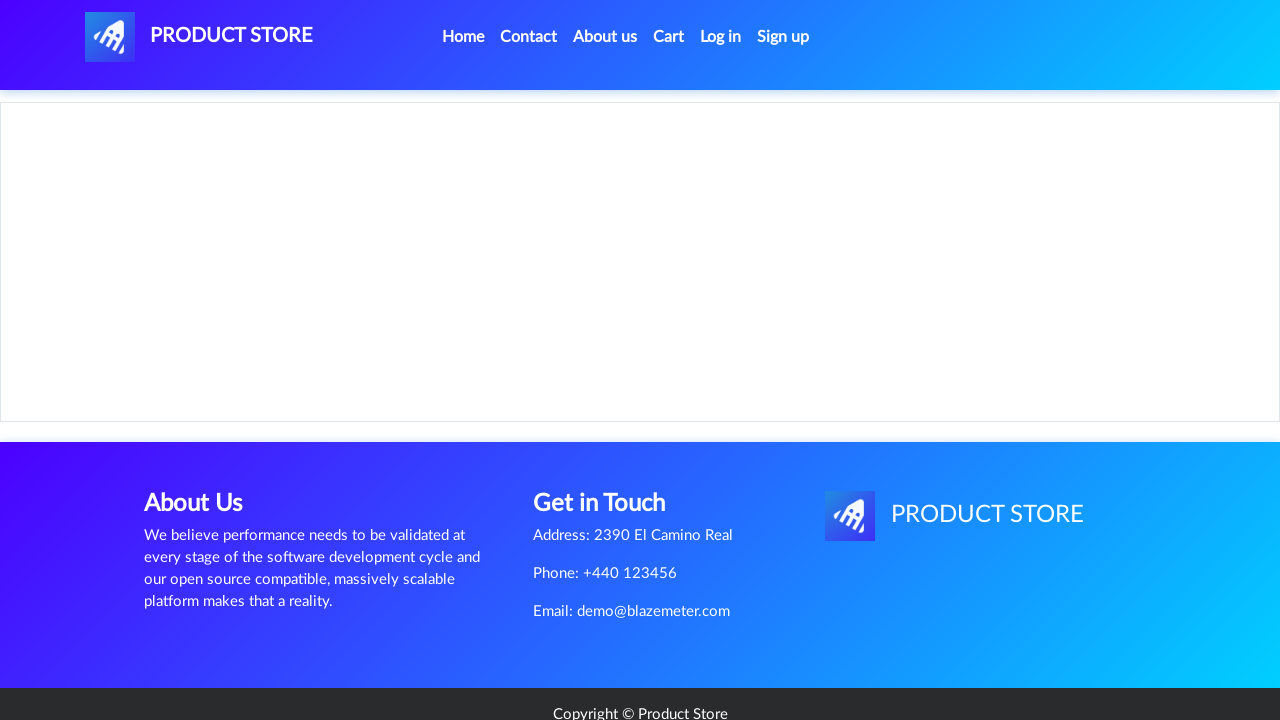

Waited for monitor details to load
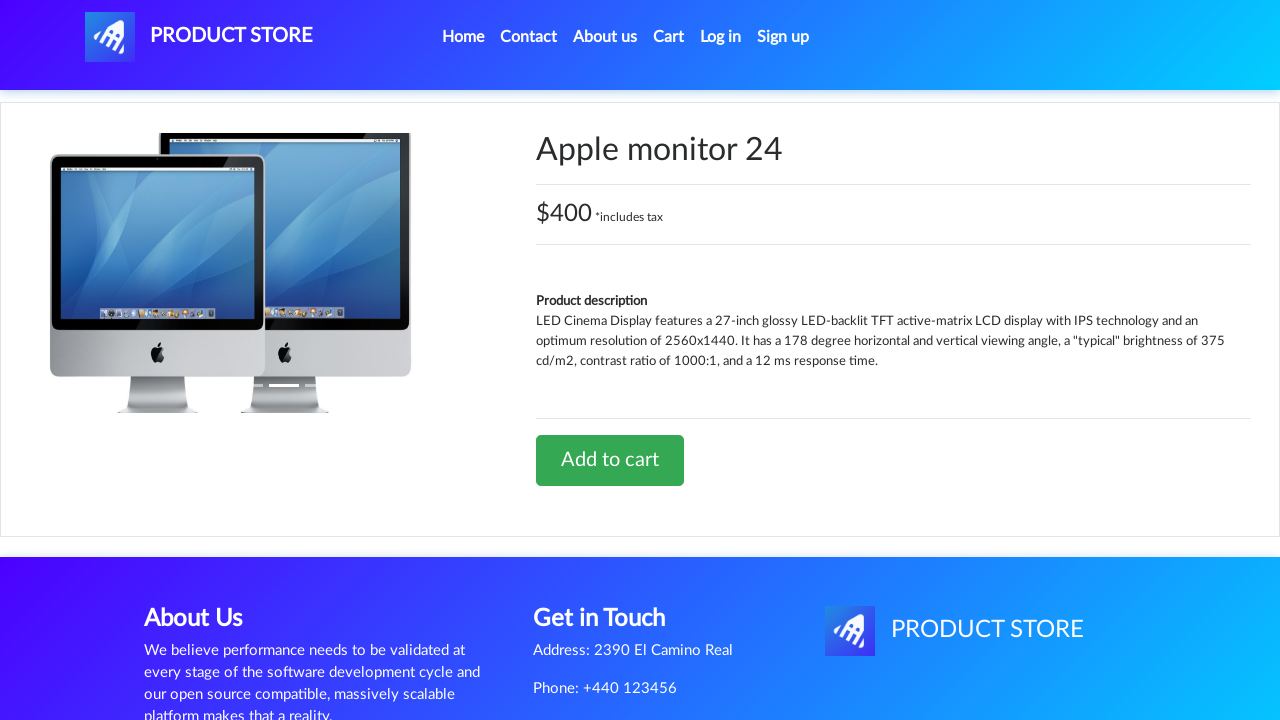

Clicked Add to cart button at (610, 460) on a:text('Add to cart')
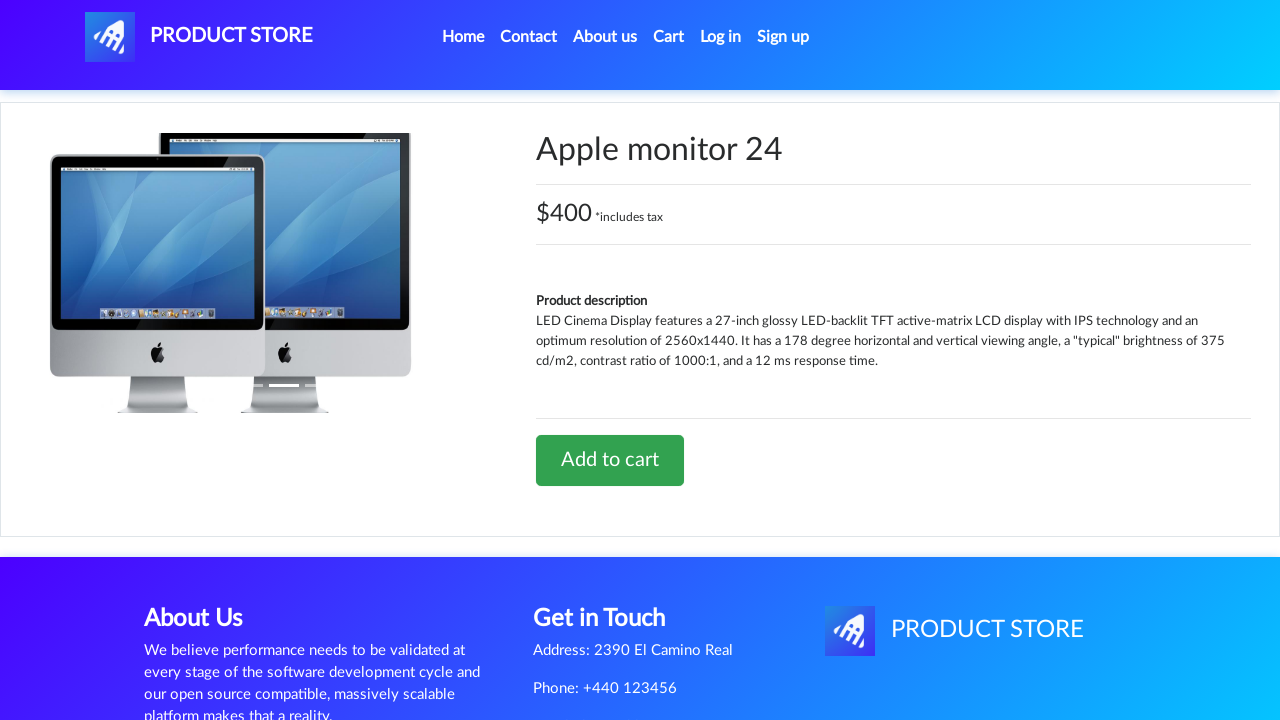

Waited for alert to appear
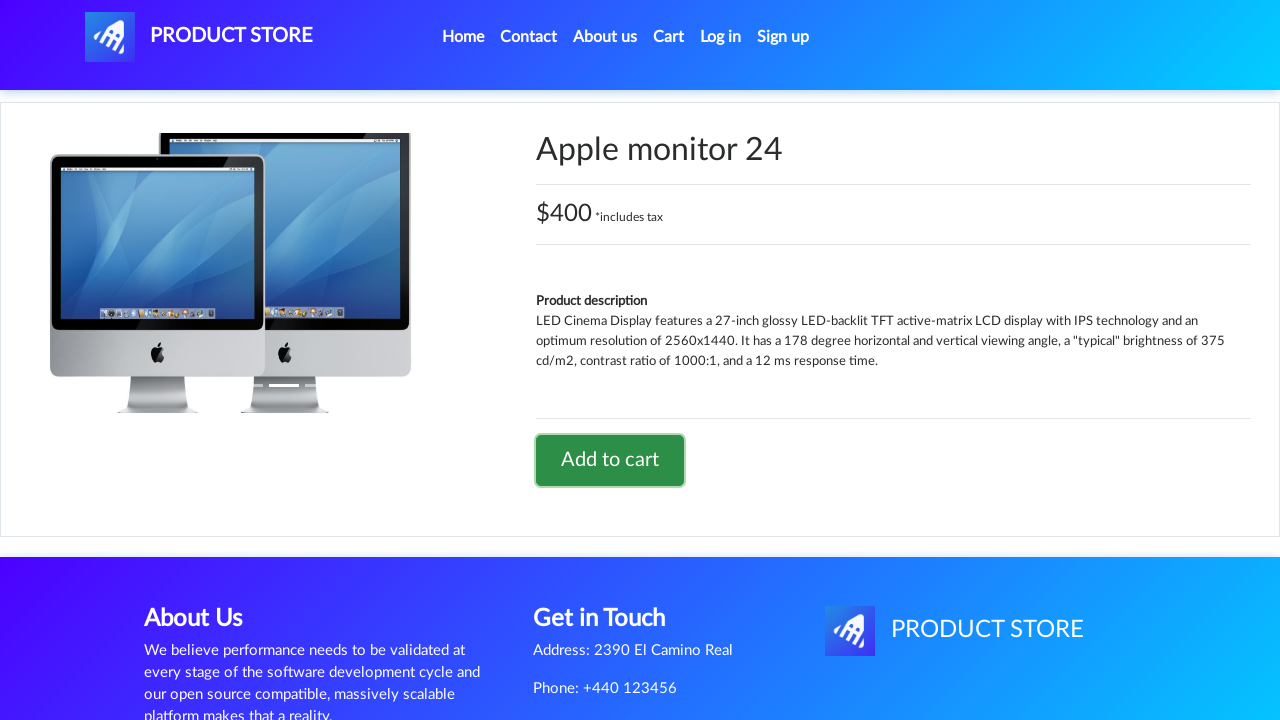

Registered alert handler to accept dialogs
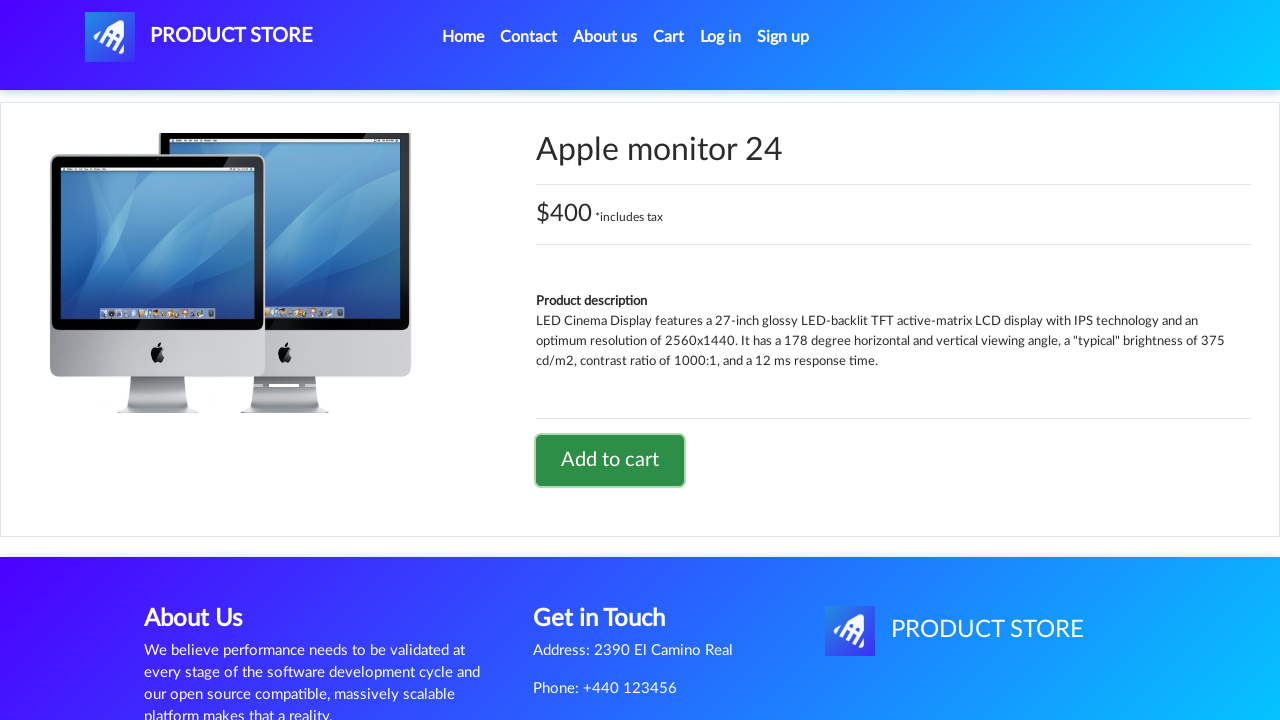

Clicked Add to cart button to trigger alert about login requirement at (610, 460) on a:text('Add to cart')
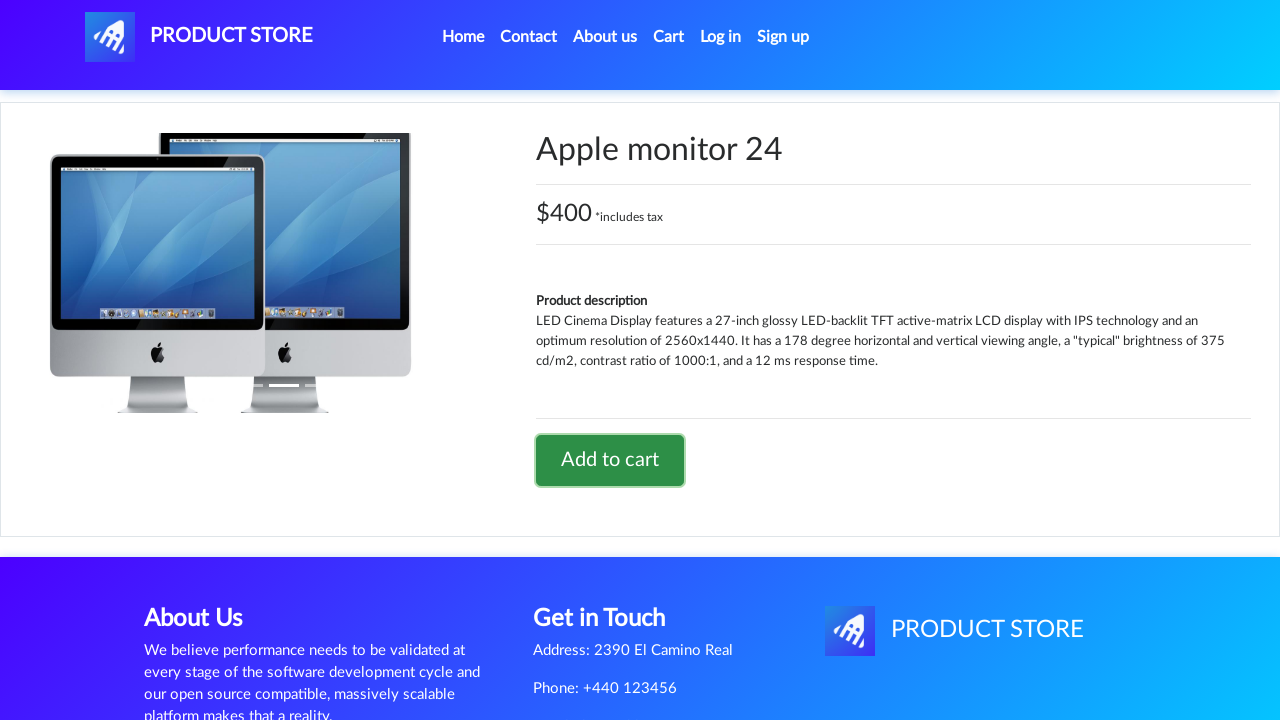

Navigated back to home page
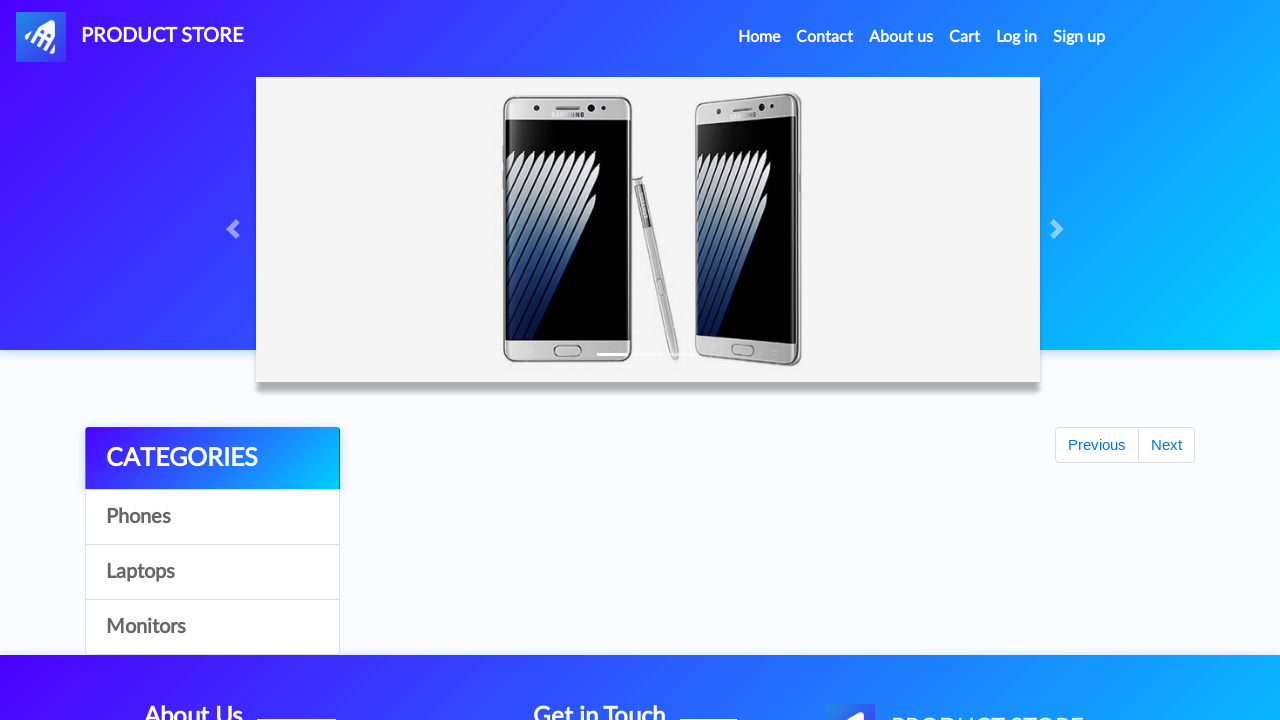

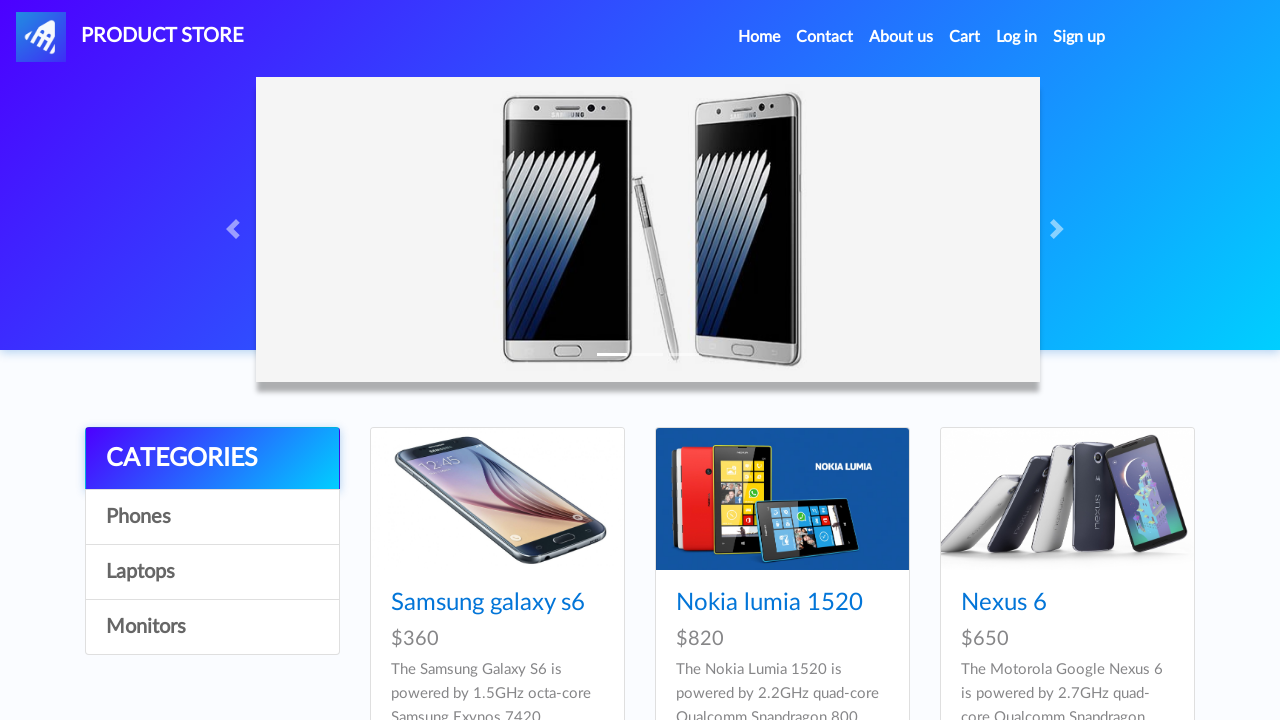